Opens a new window, switches to it, and fills a text area with a message

Starting URL: https://leafground.com/window.xhtml

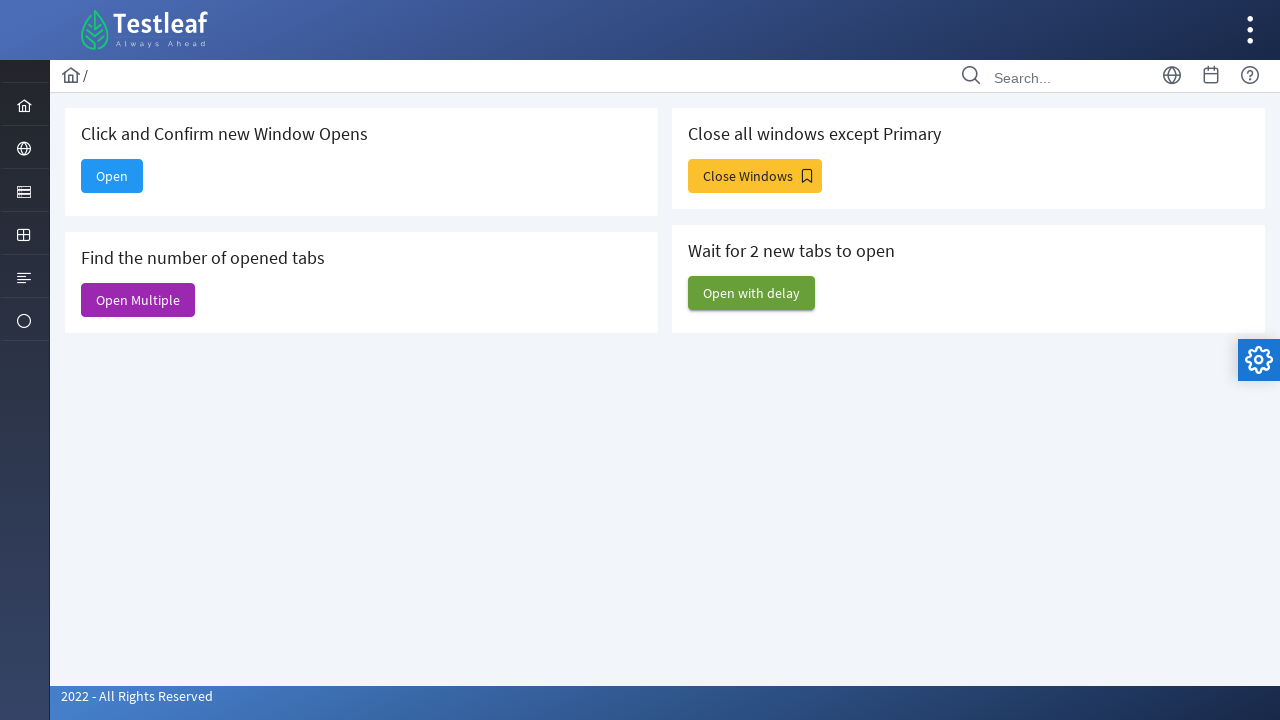

Clicked button to open new window at (112, 176) on #j_idt88\:new
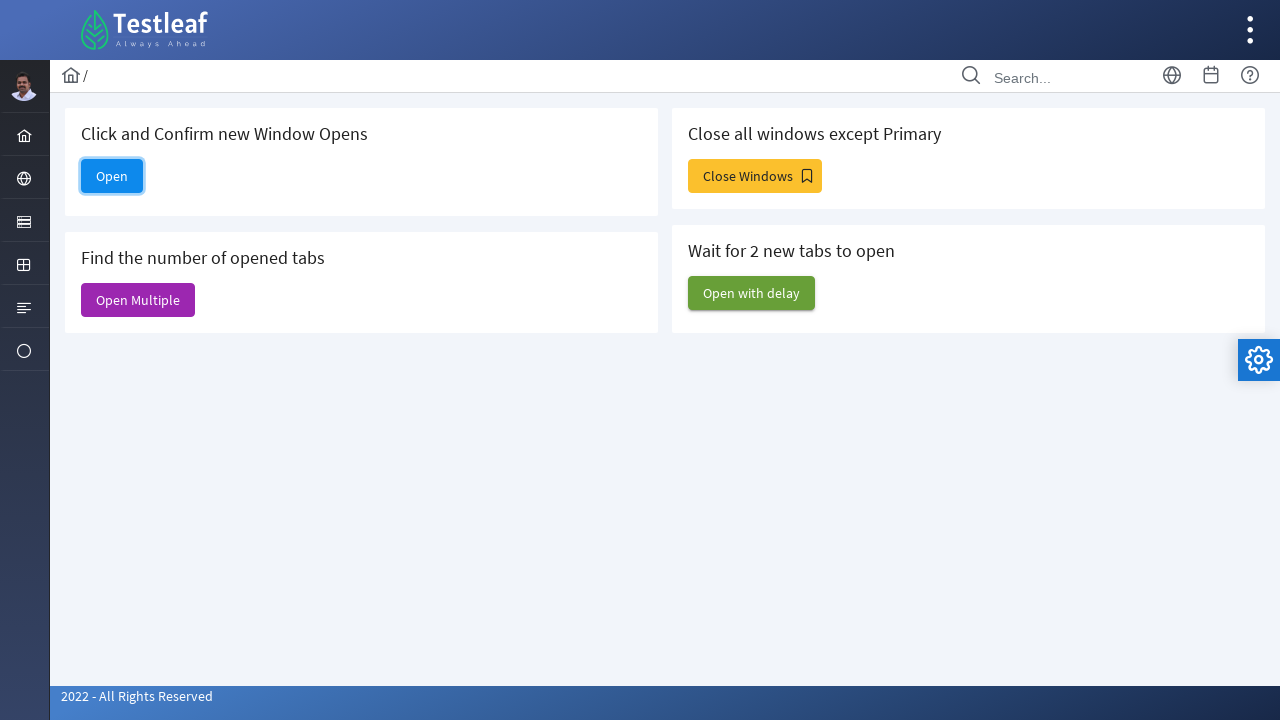

Waited for new window to open
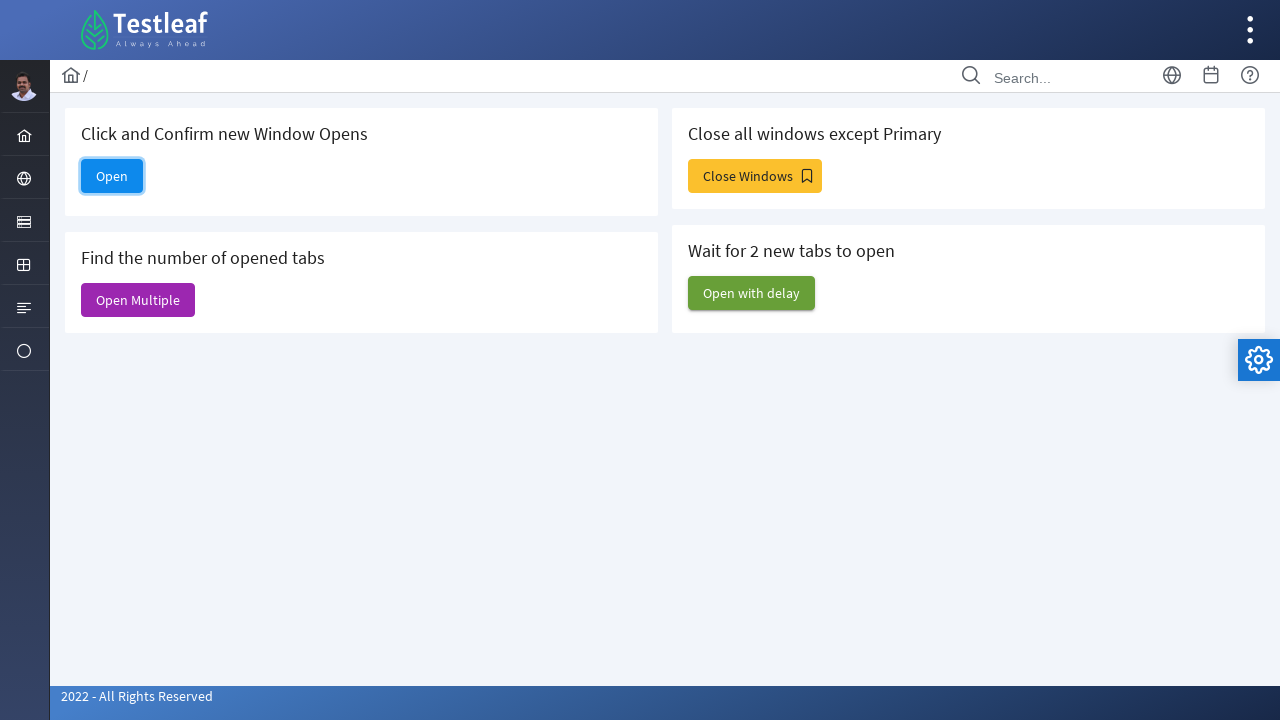

Switched to newly opened window
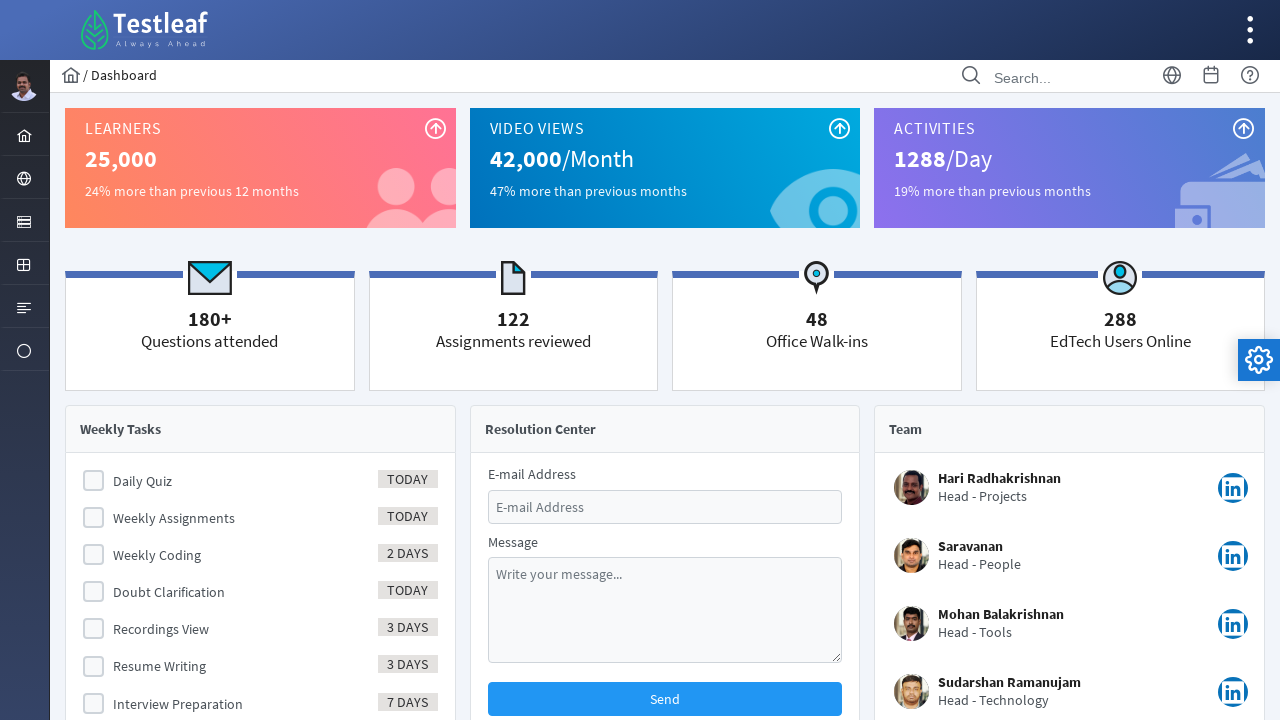

Filled text area with message 'Harry Potter The chosen One' on textarea#message
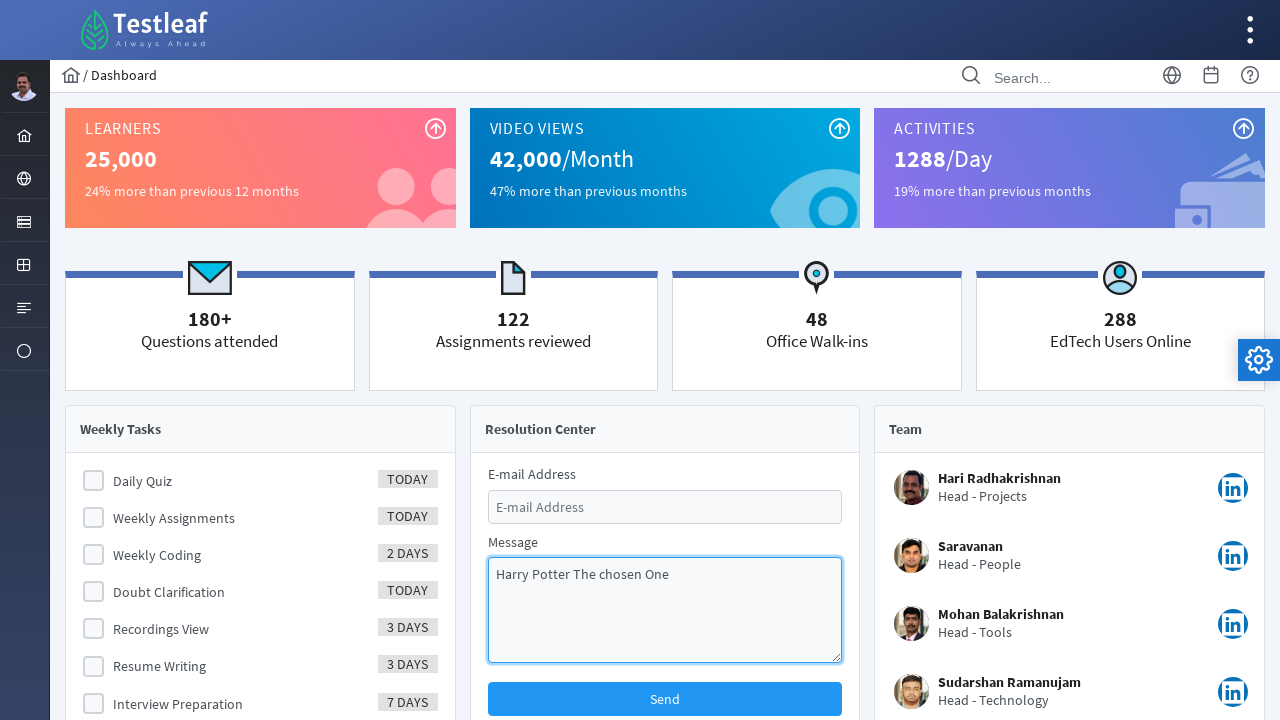

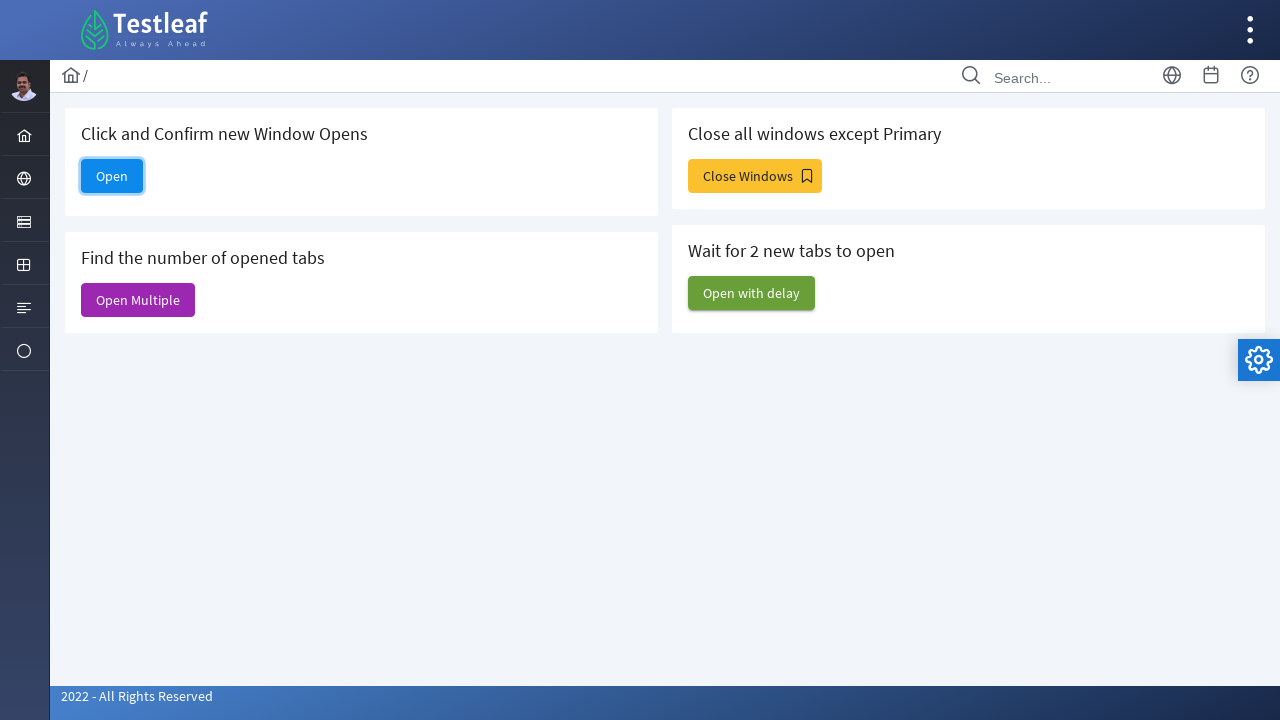